Tests the main Copy Password button to copy the generated password to clipboard.

Starting URL: https://www.security.org/password-generator/

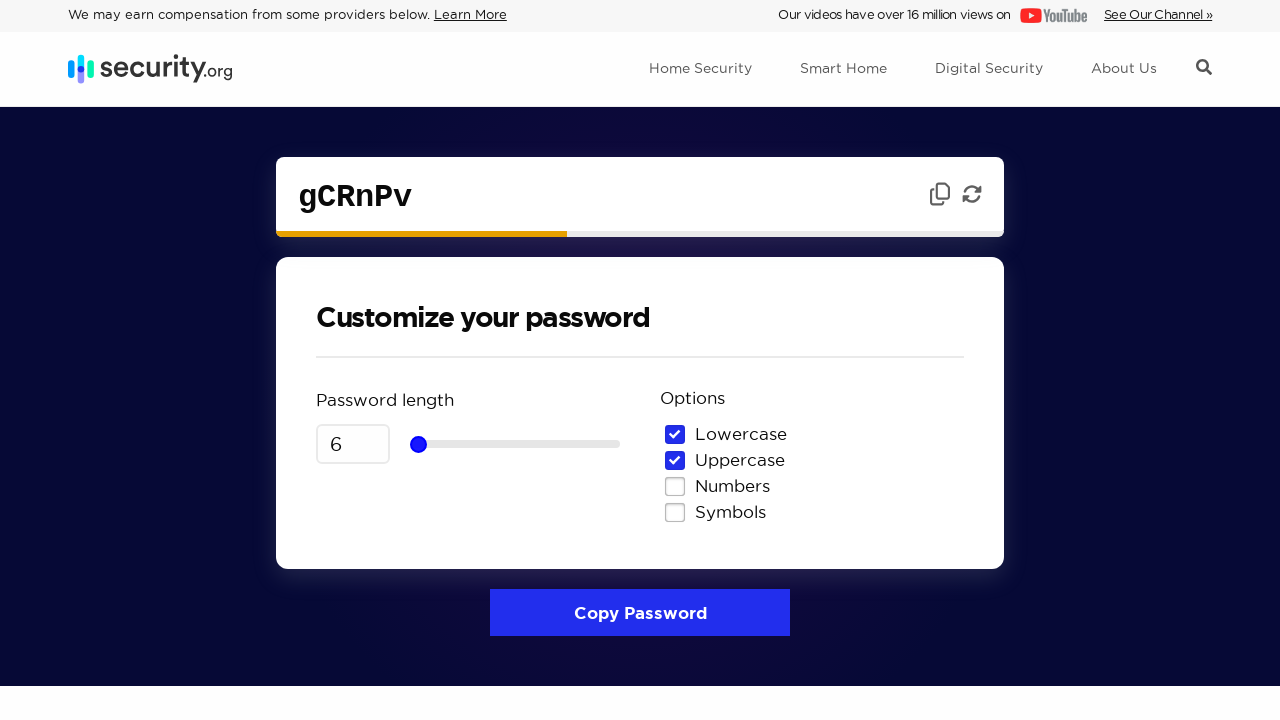

Waited for password field to be populated with generated password
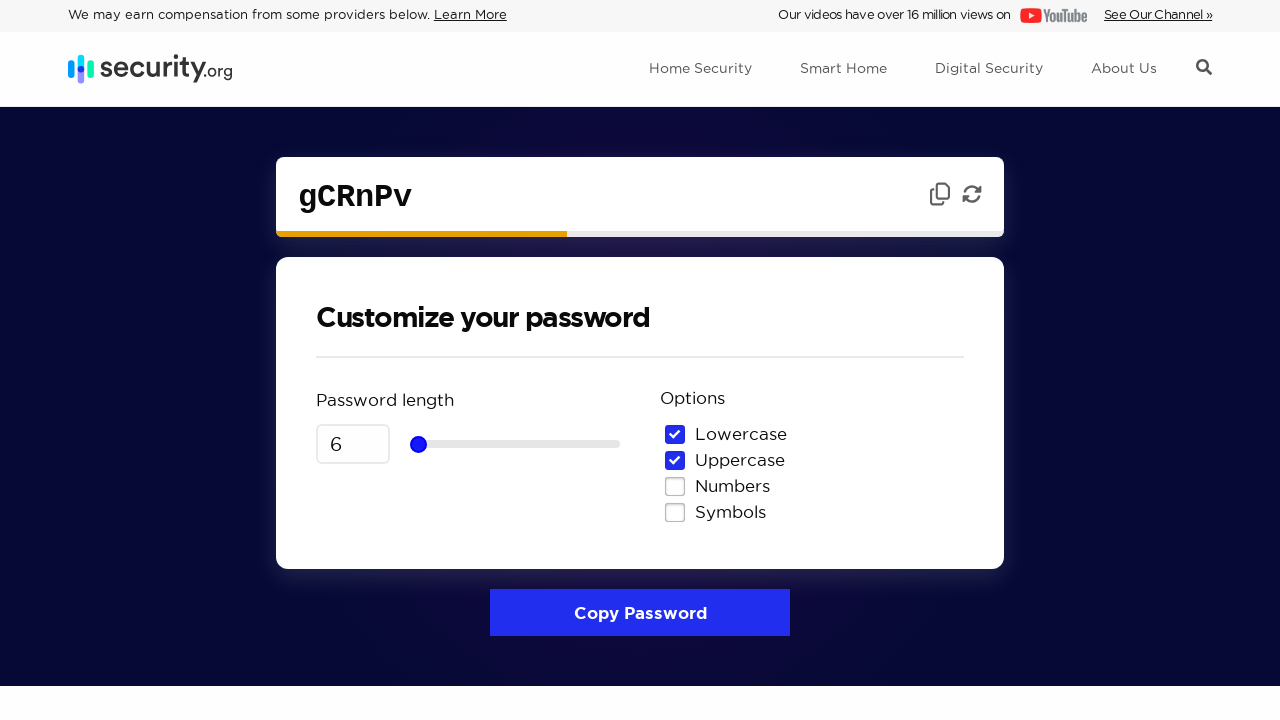

Located the Copy Password button
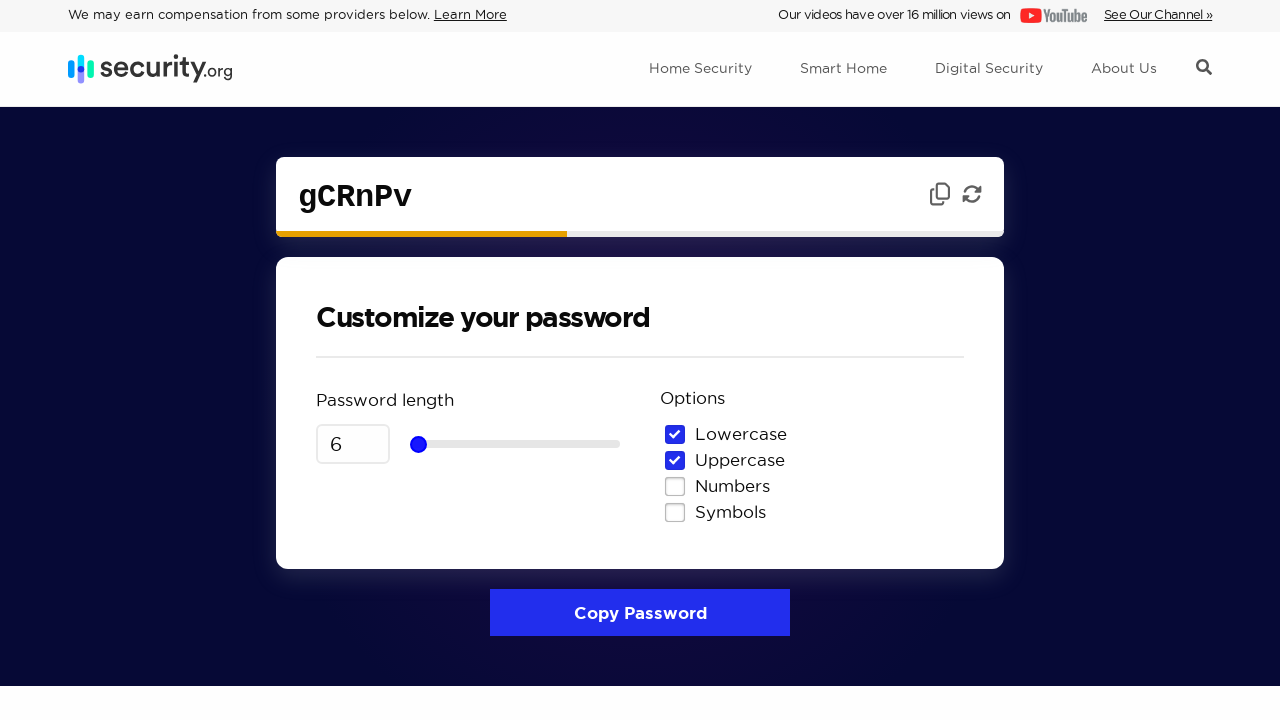

Clicked the main Copy Password button at (940, 194) on button[type="button"][title="Copy password"]
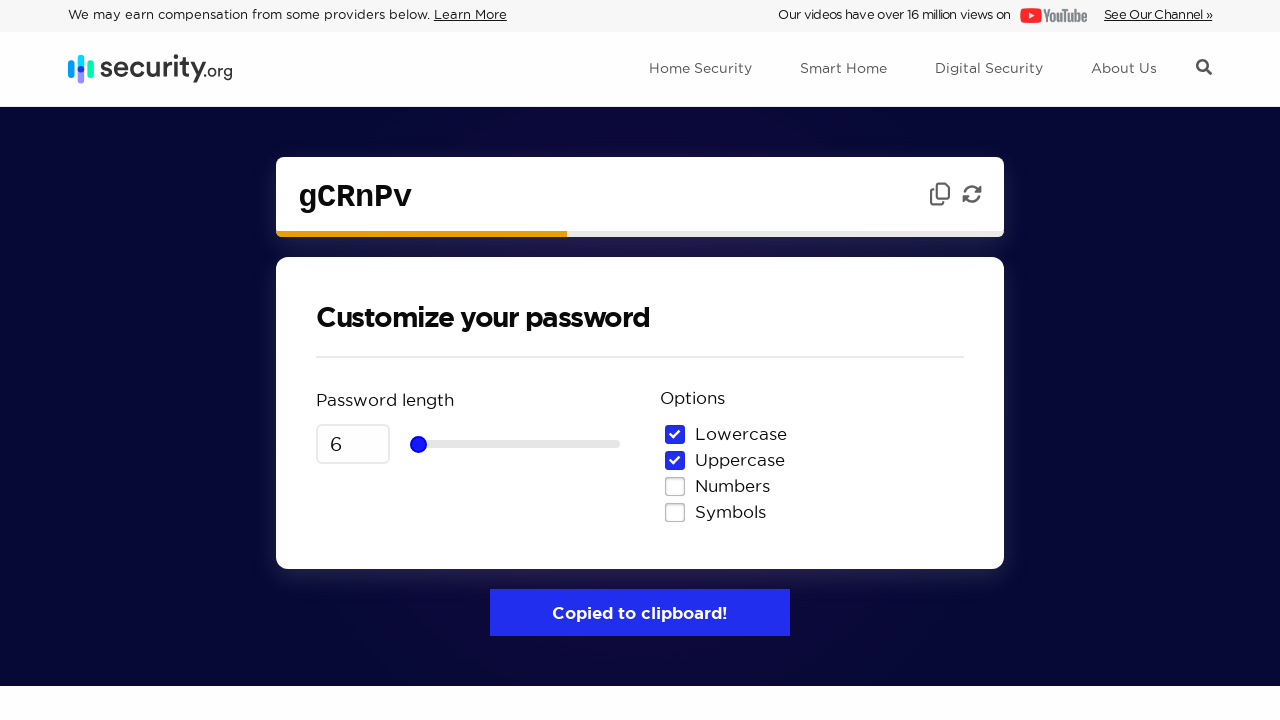

Waited 500ms for clipboard to update
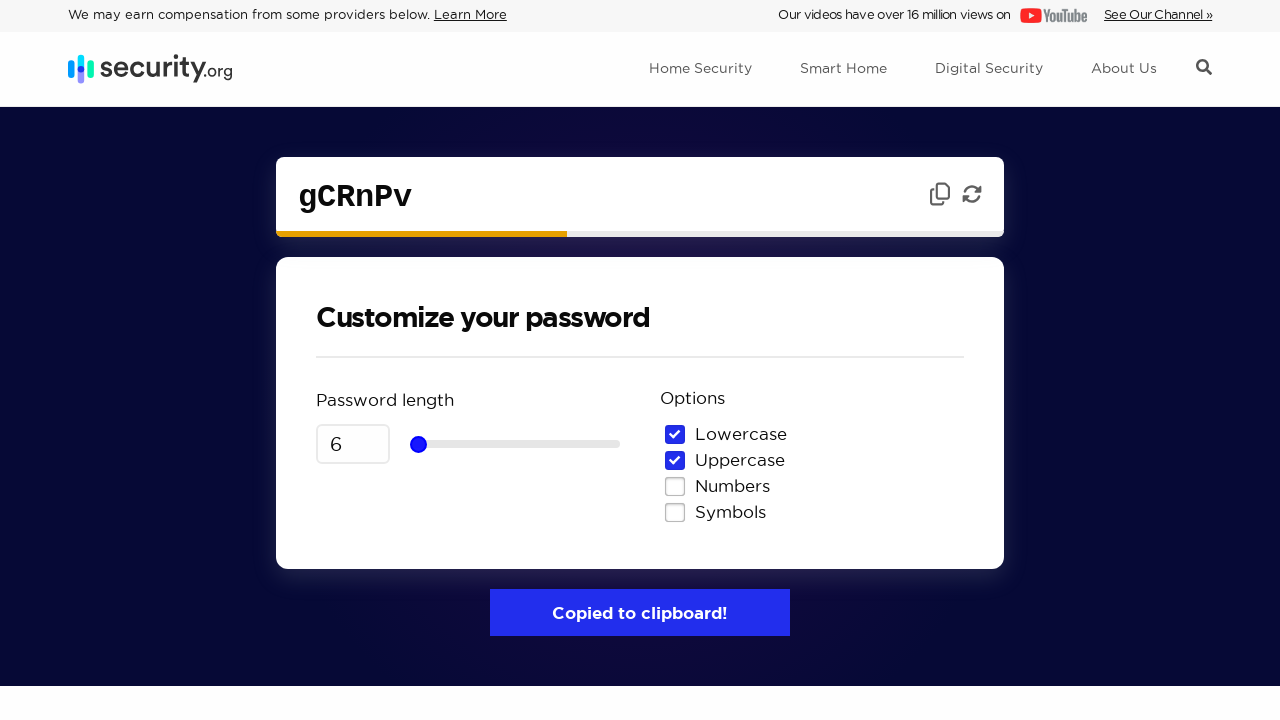

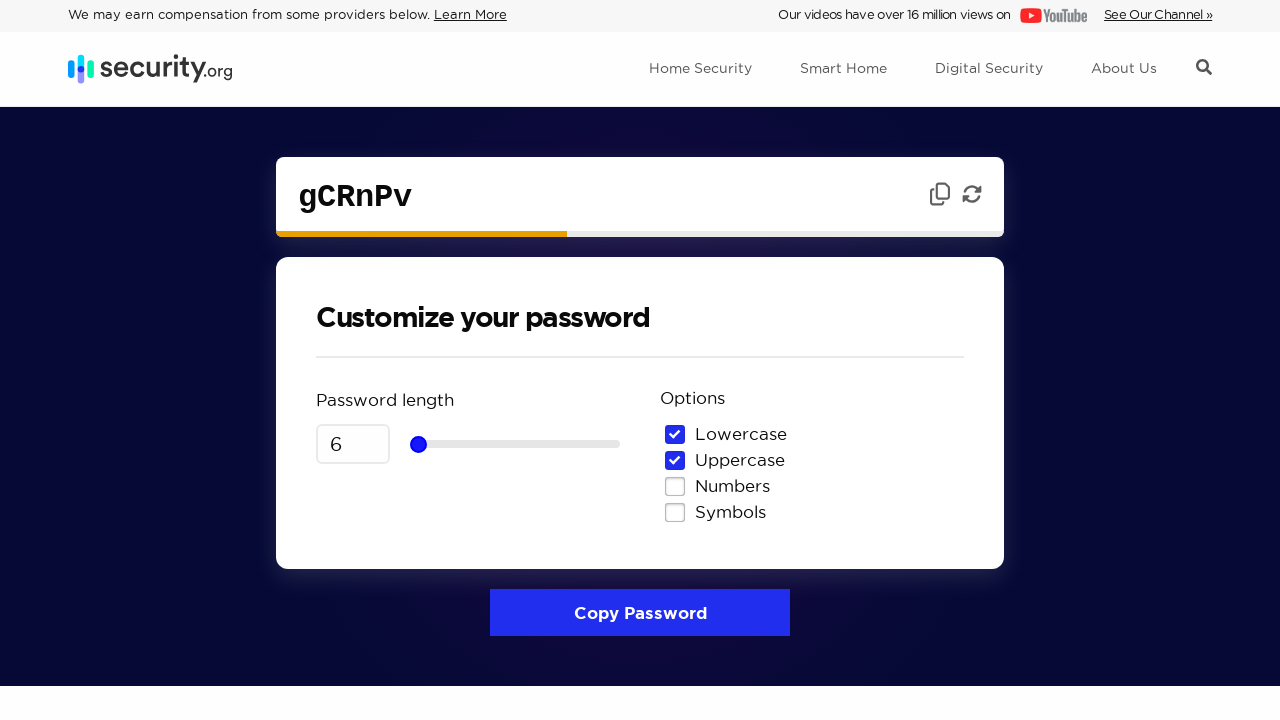